Tests the calculator division functionality by entering two numbers, selecting division operator, and clicking Go to calculate the quotient

Starting URL: https://juliemr.github.io/protractor-demo/

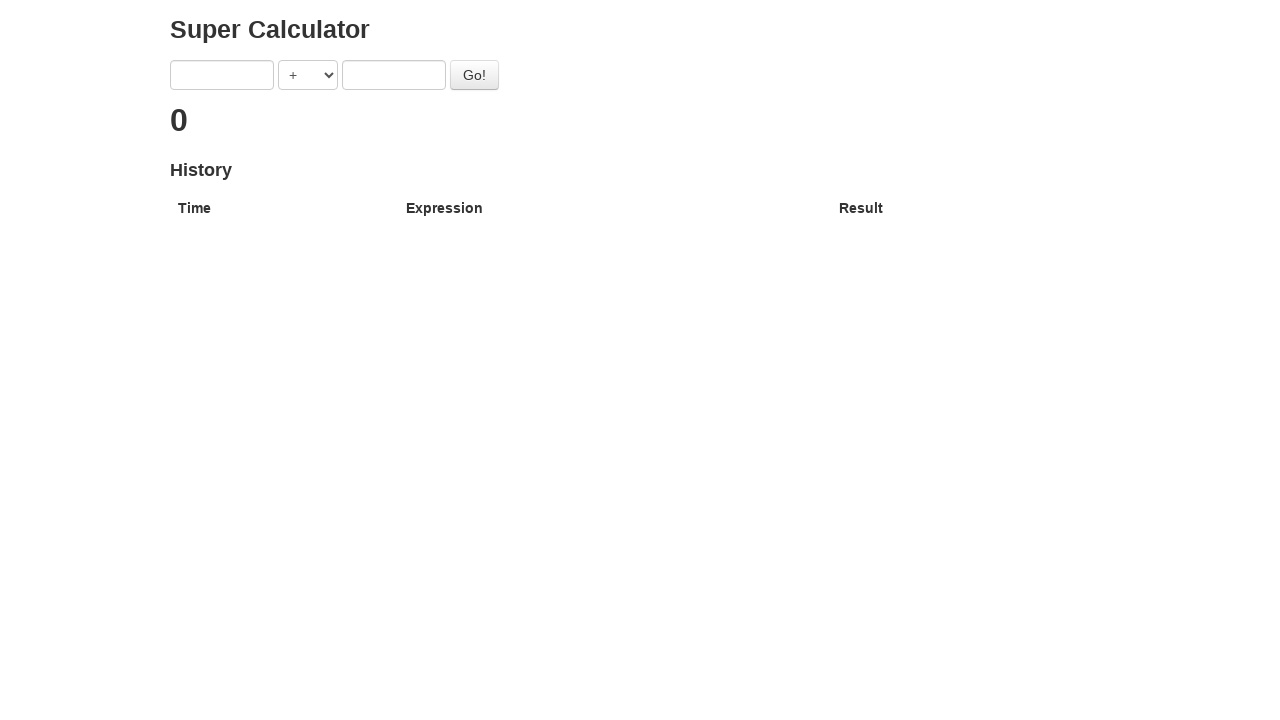

Filled first number input with '20' on input[ng-model='first']
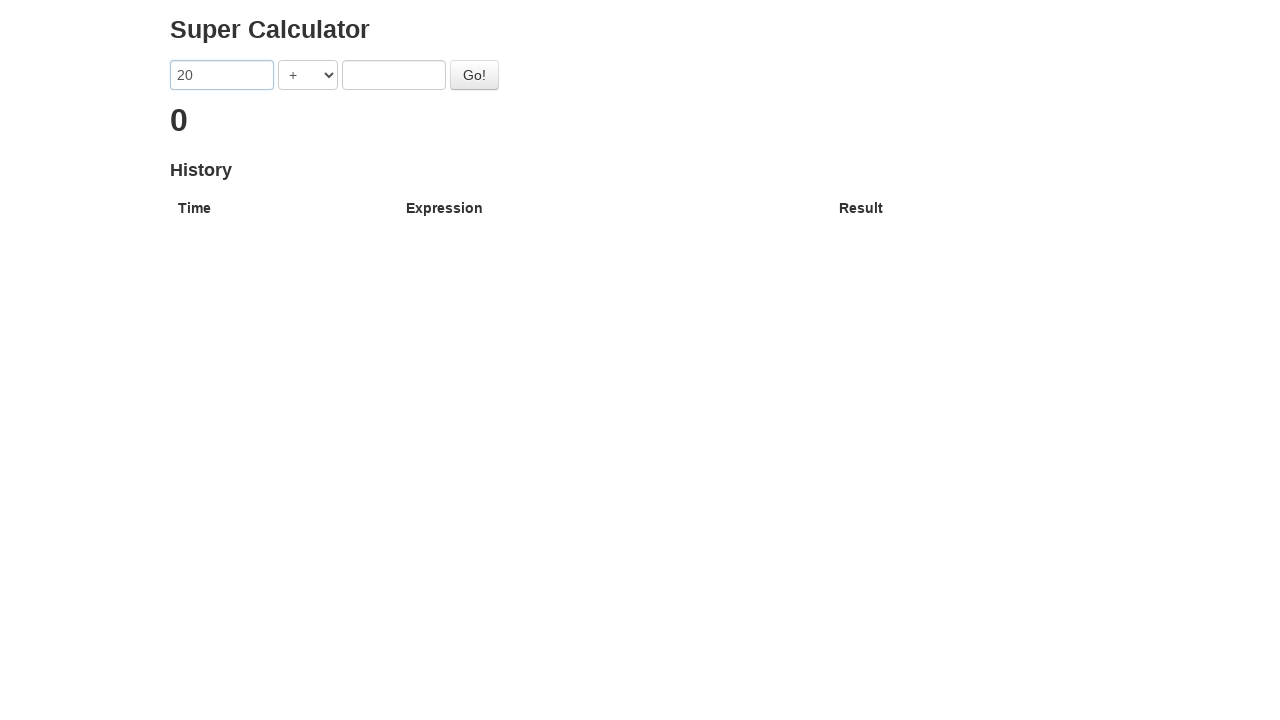

Filled second number input with '4' on input[ng-model='second']
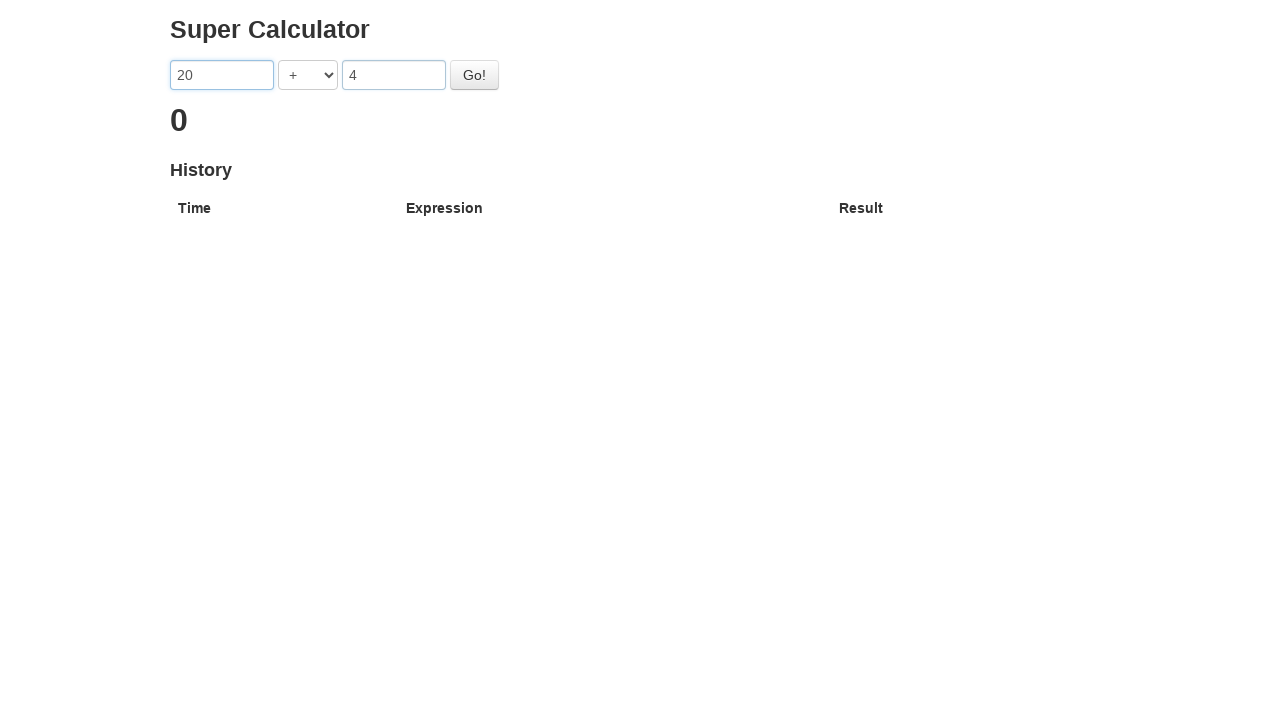

Selected division operator '/' on select[ng-model='operator']
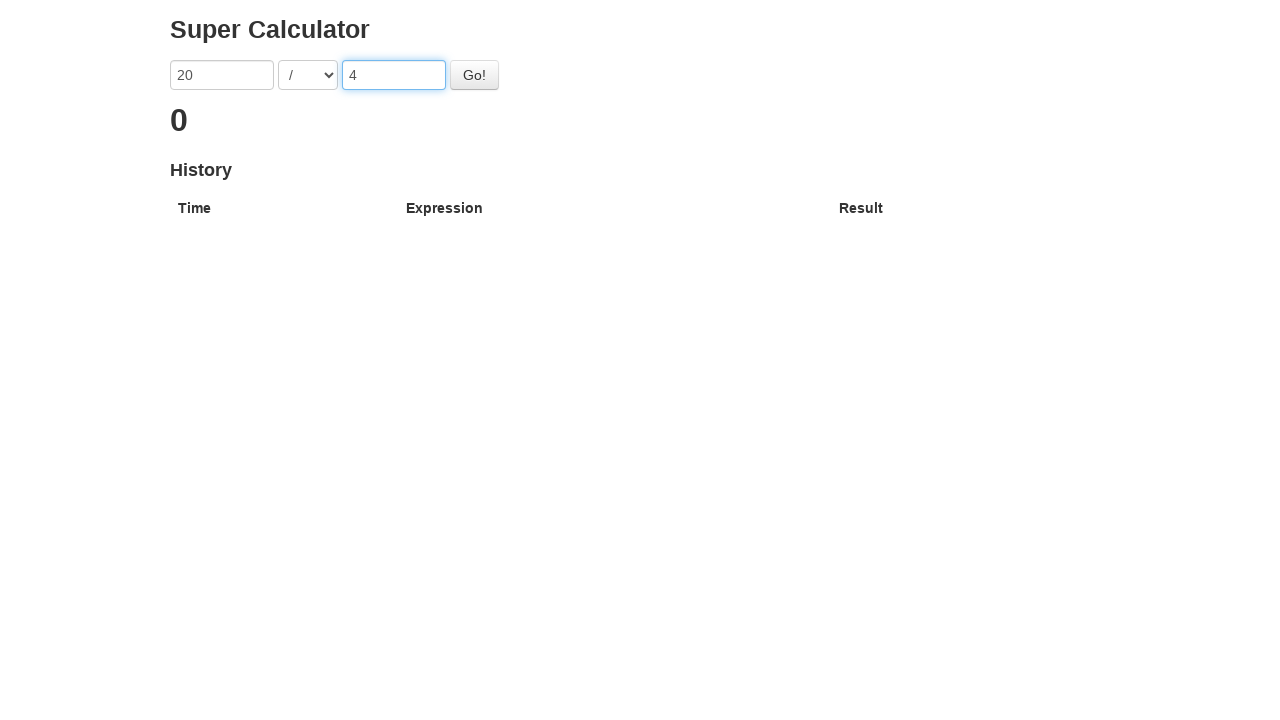

Clicked Go button to calculate division at (474, 75) on button#gobutton
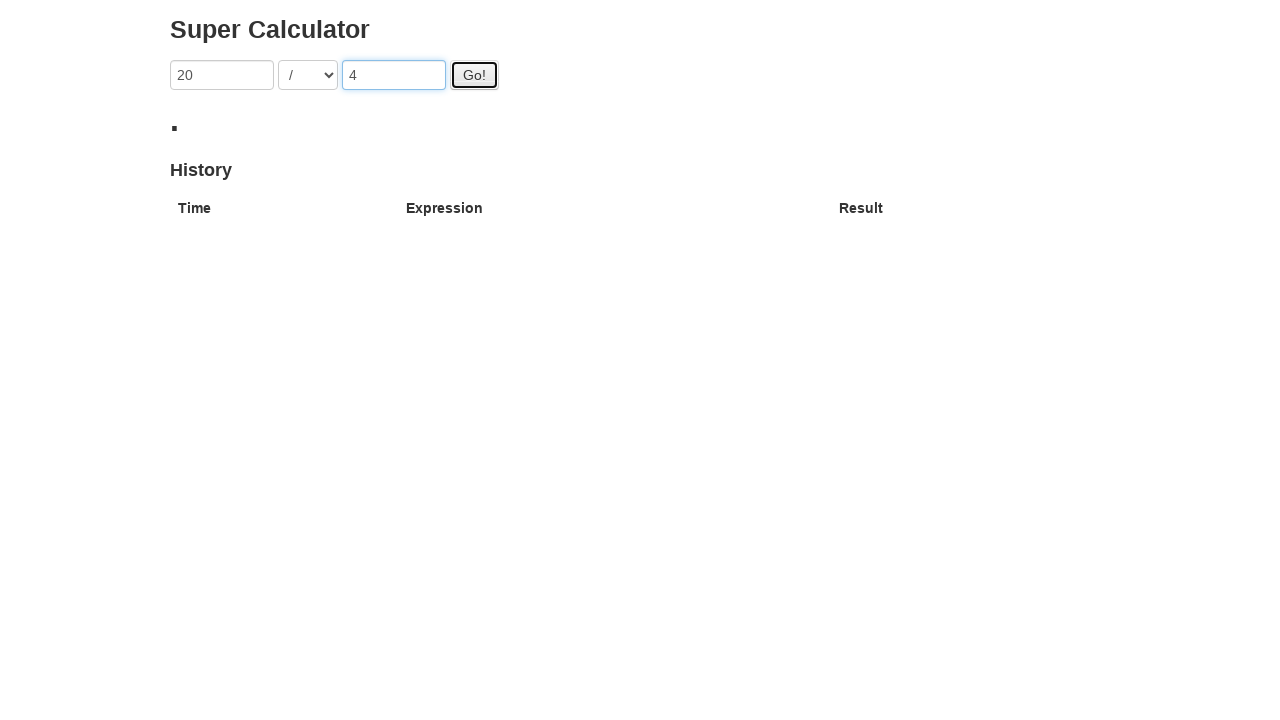

Division result appeared on page
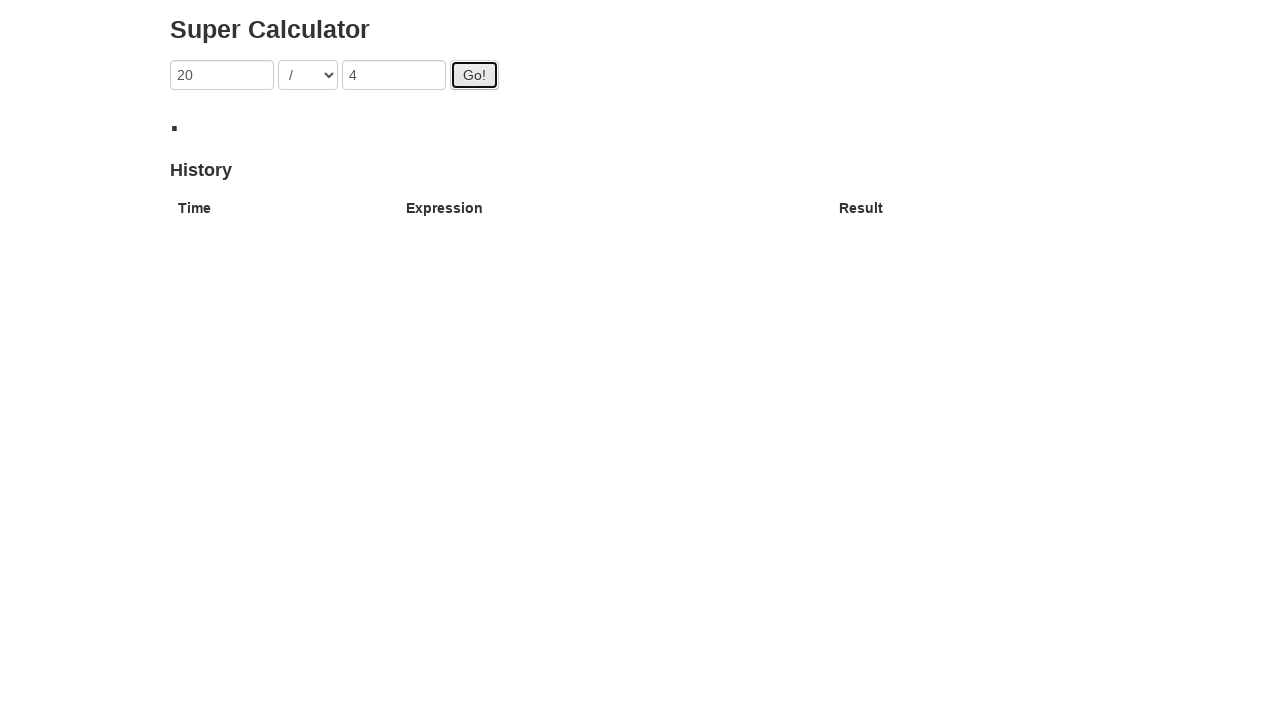

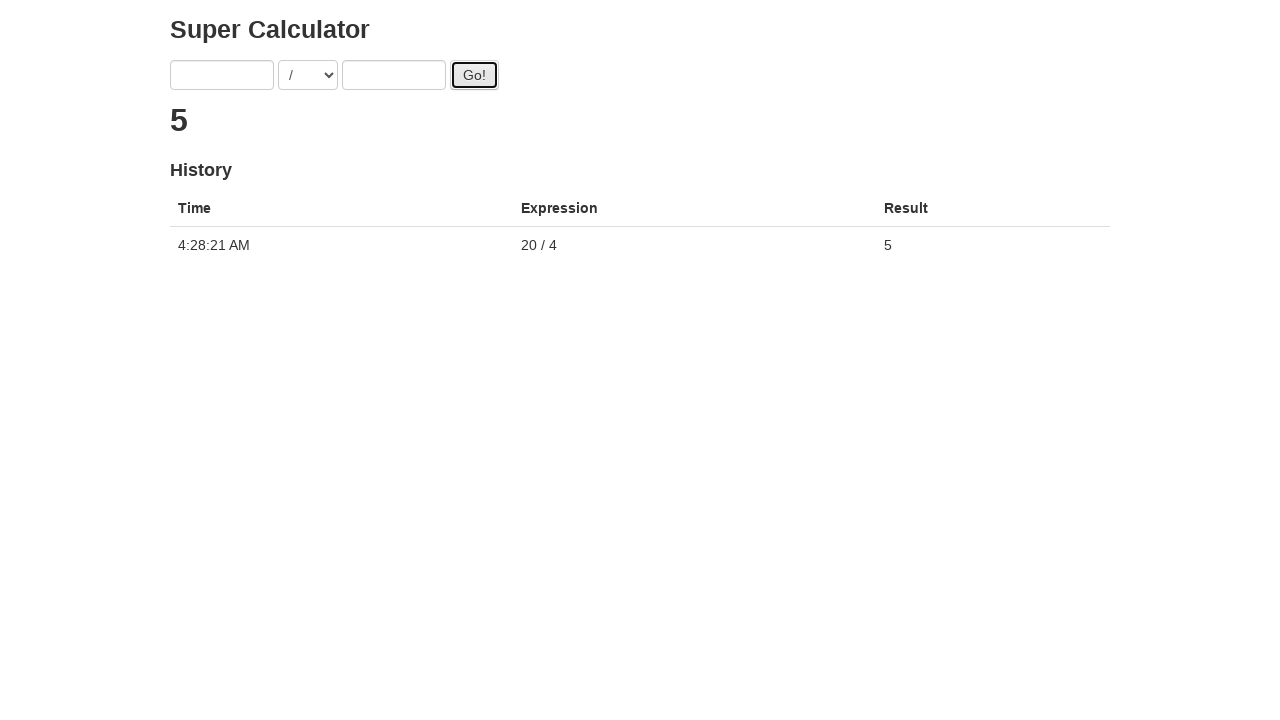